Simple navigation test that opens Skelbiu.lt website

Starting URL: https://www.skelbiu.lt

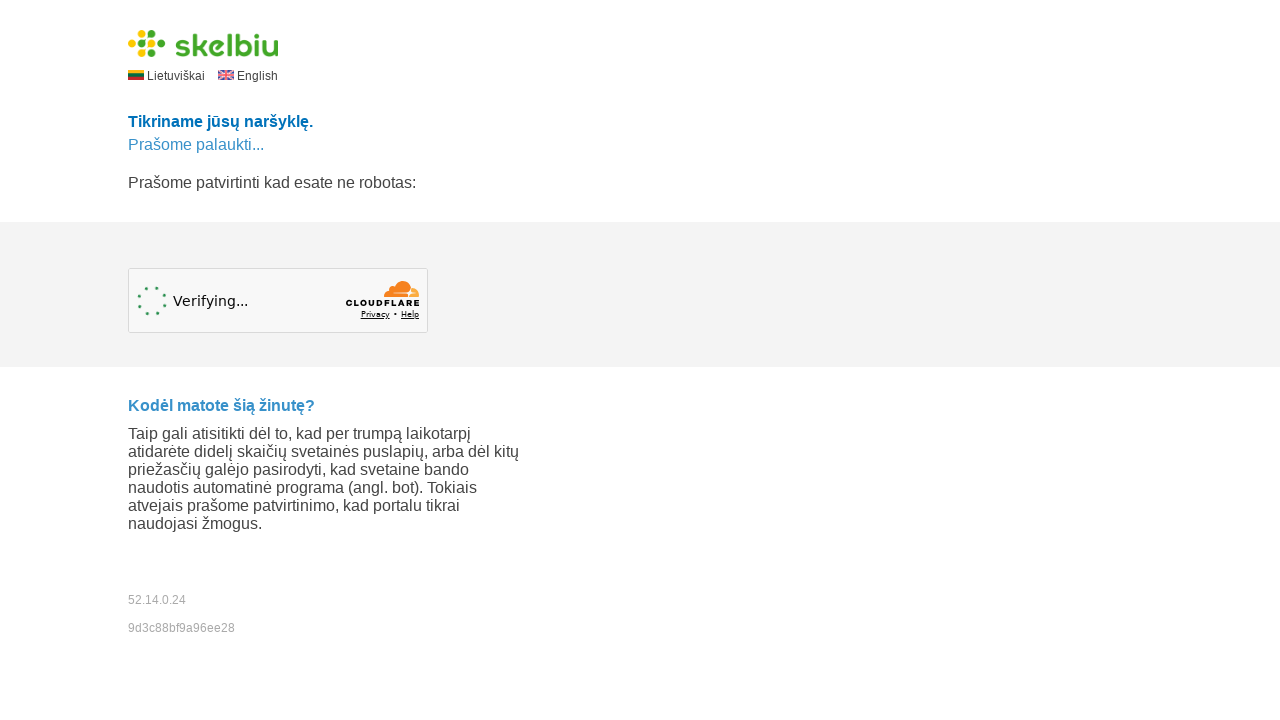

Opened Skelbiu.lt website and page loaded
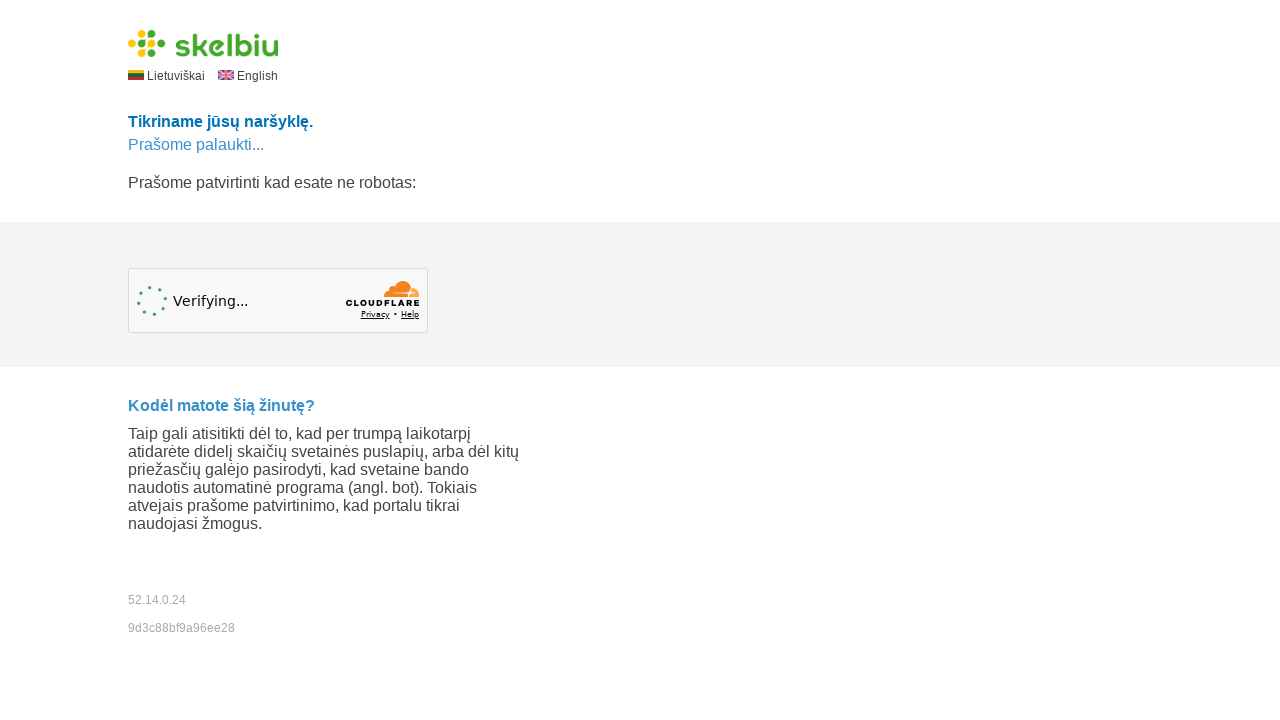

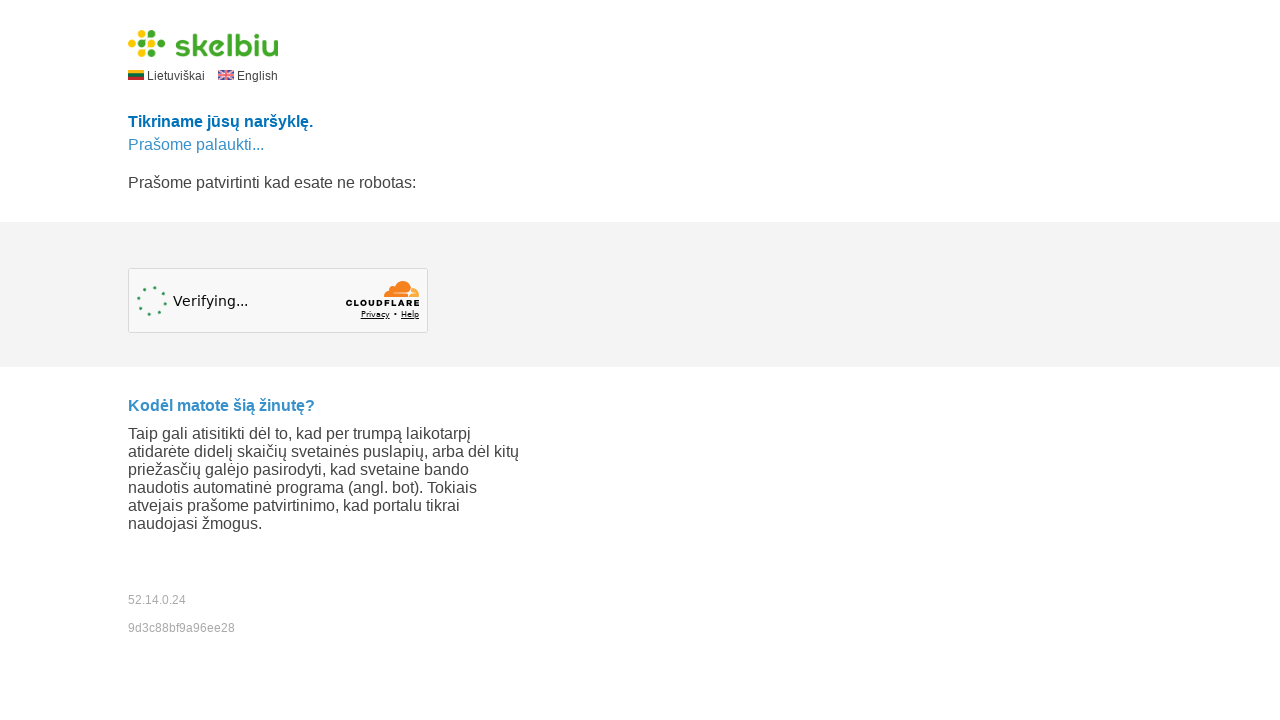